Tests search functionality on Farfetch website by entering search queries for fashion items like "Valentino" and "YSL Heels" and navigating between pages

Starting URL: https://www.farfetch.com/designers/women

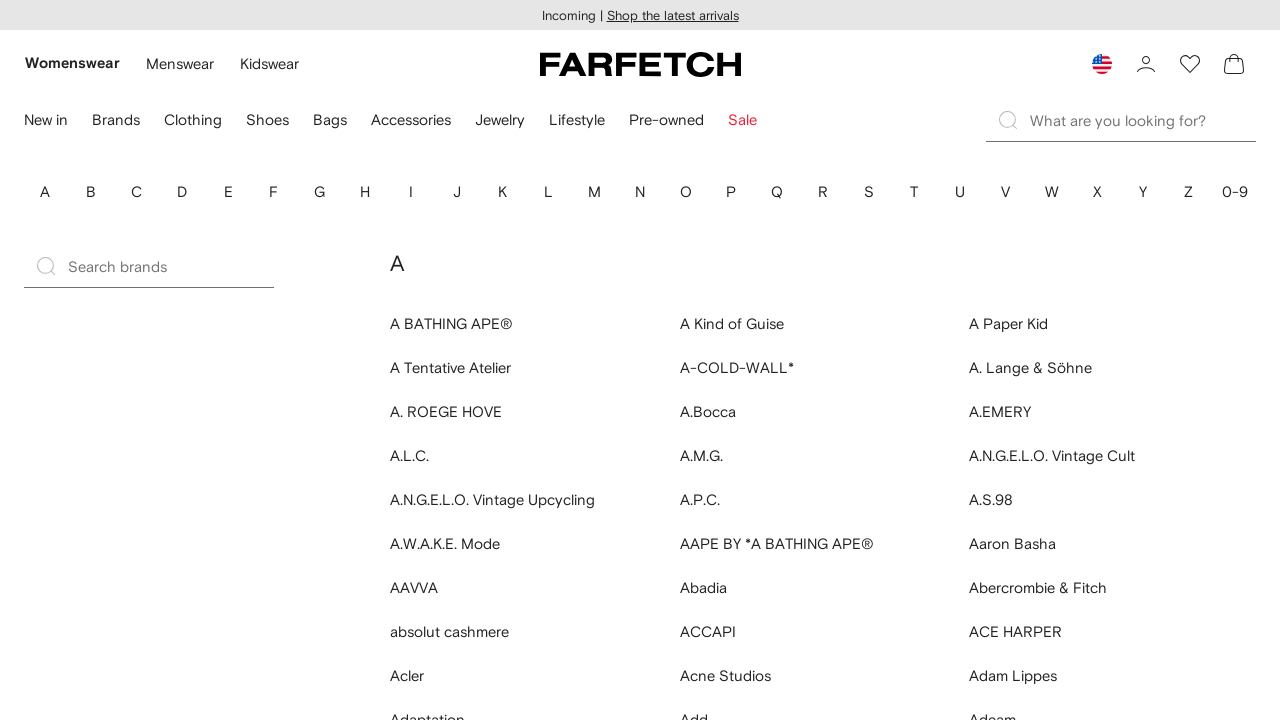

Filled search input with 'Valentino' on input[data-testid='search-input']
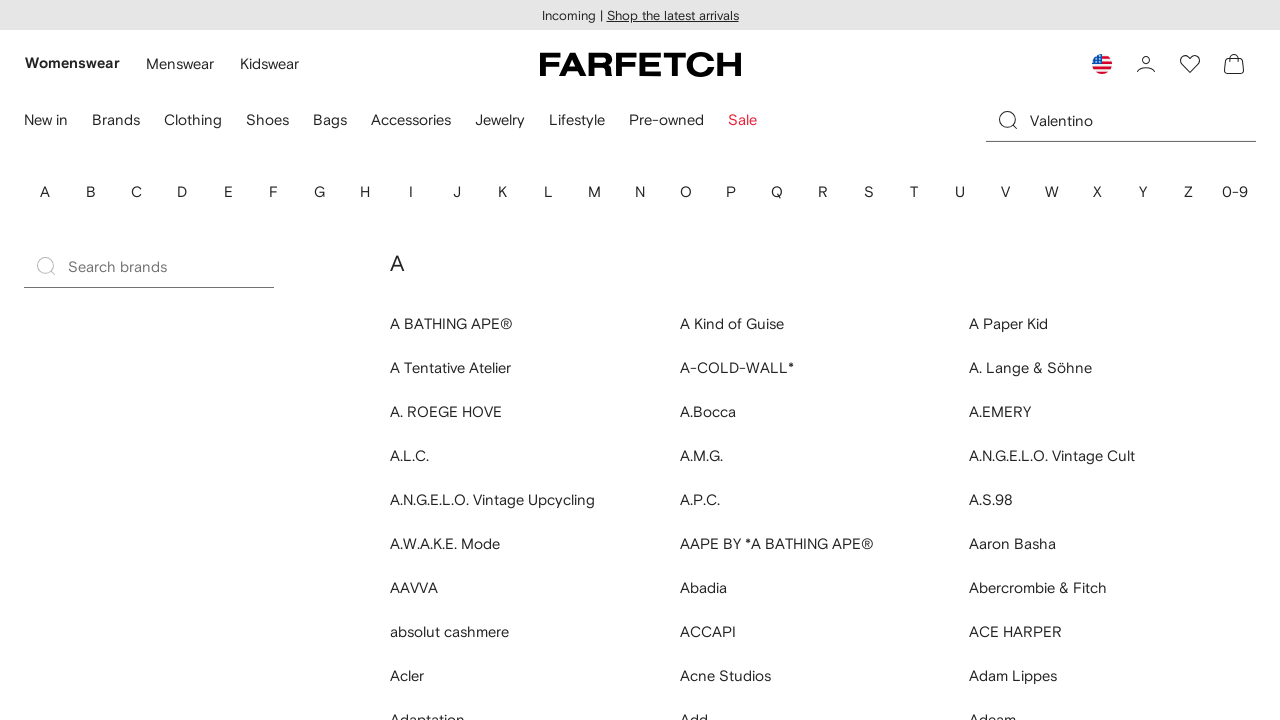

Clicked search input to activate search at (1143, 120) on input[data-testid='search-input']
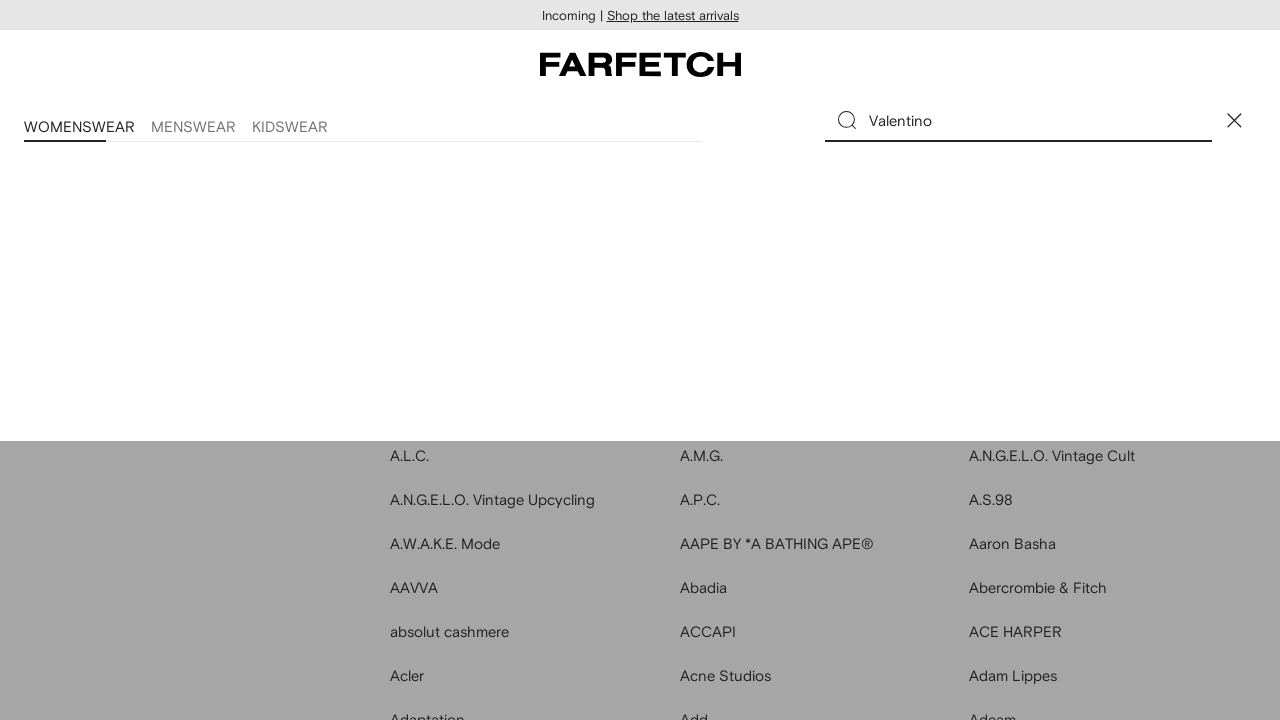

Navigated to women's items page on Farfetch
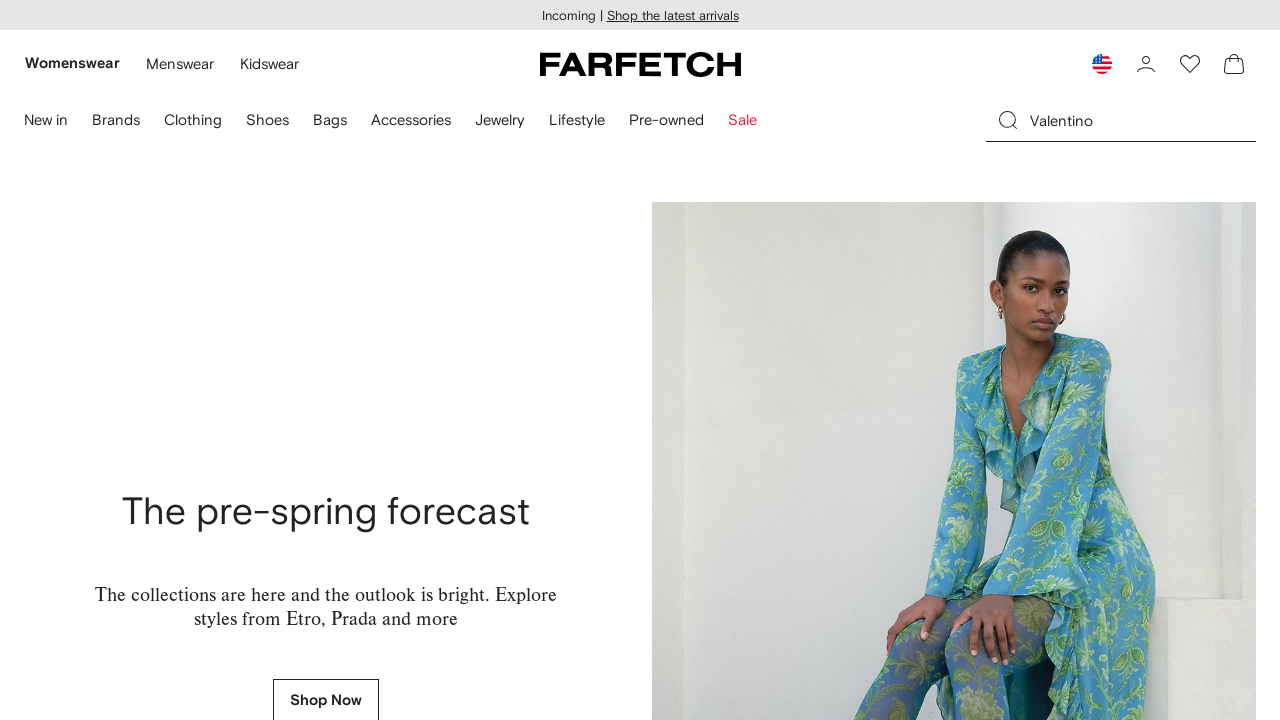

Filled search input with 'YSL Heels' on input[data-component='SearchInputControlled']
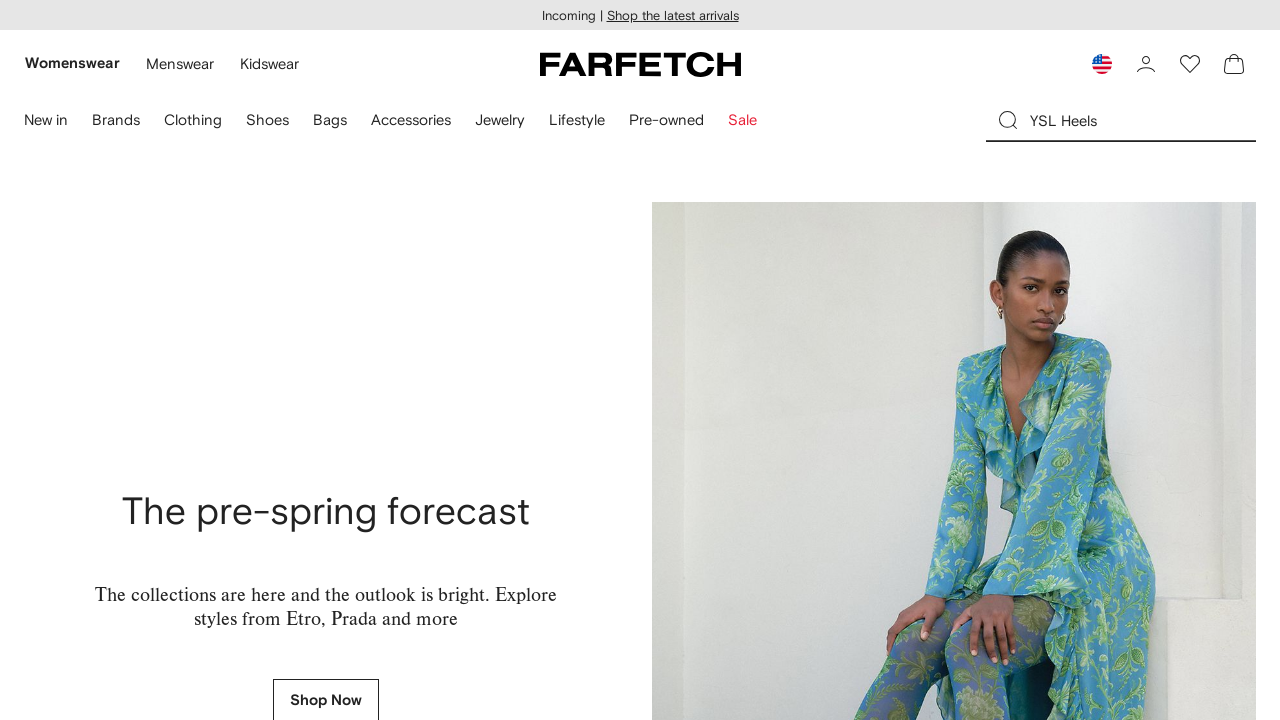

Clicked search input to search for YSL Heels at (1143, 120) on input[data-testid='search-input']
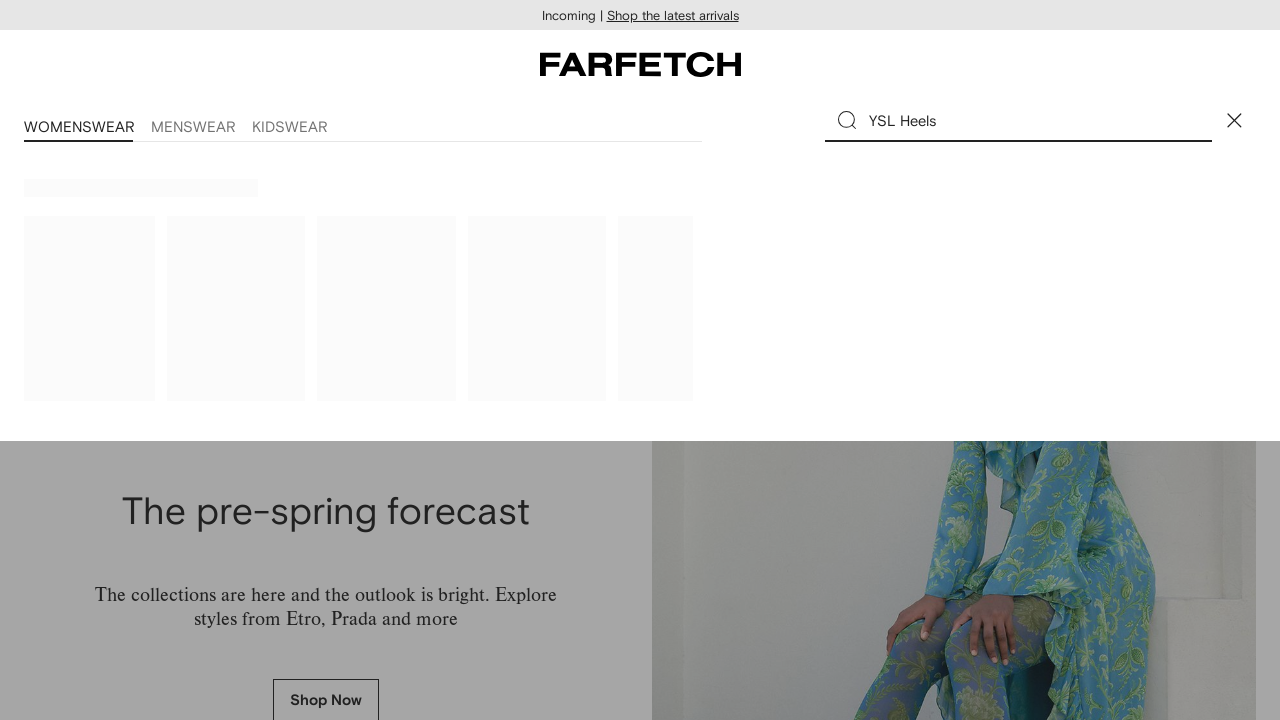

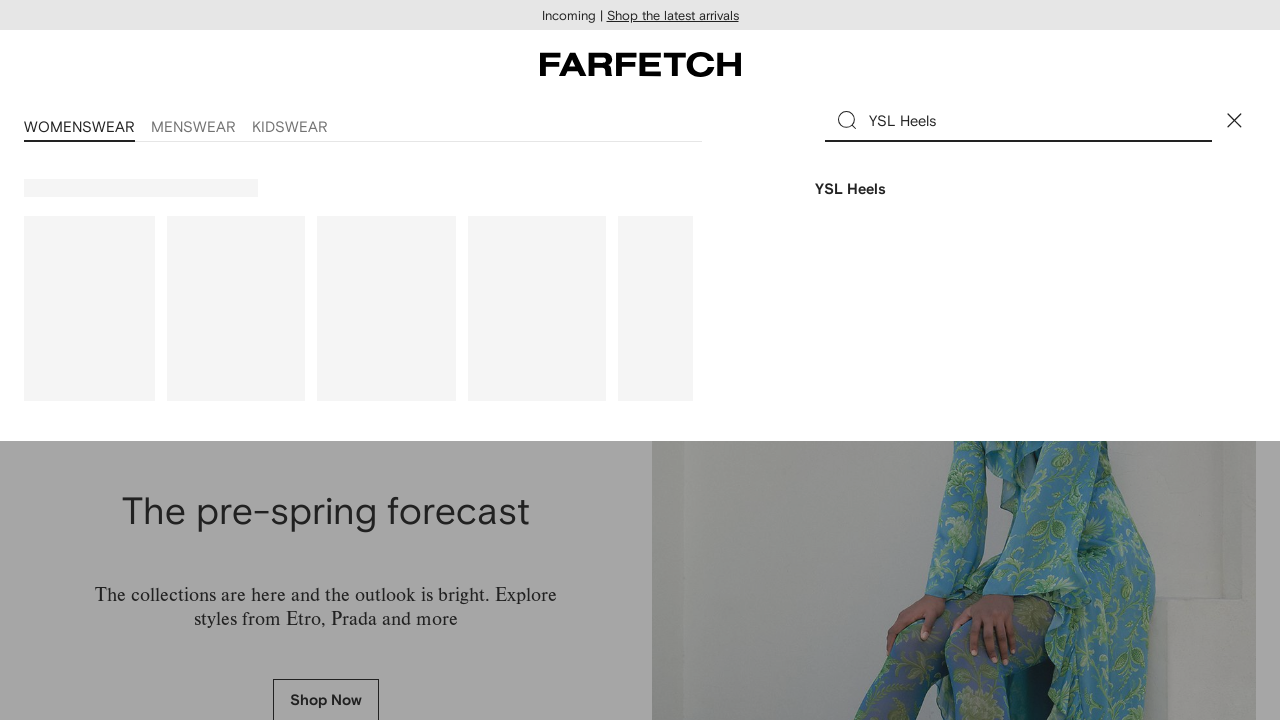